Navigates to the Books to Scrape website, clicks on a book category (Travel), and opens the first book in that category to view its details page.

Starting URL: http://books.toscrape.com/

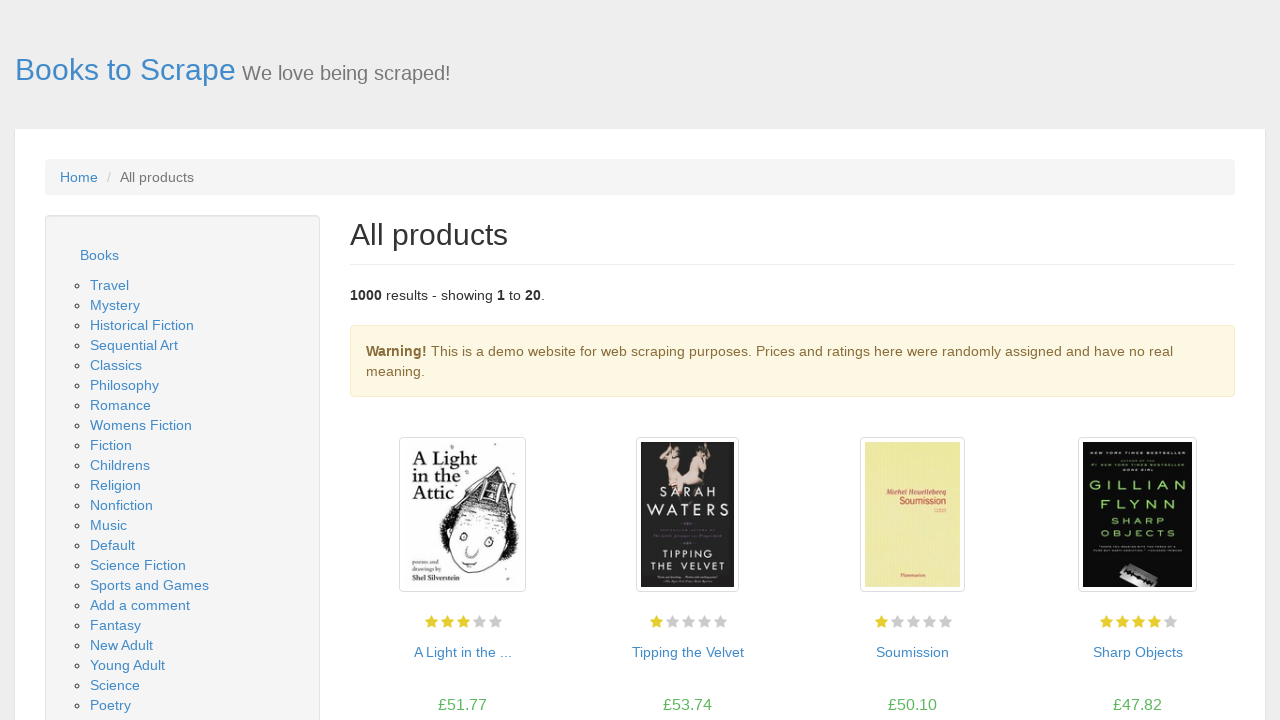

Waited for page to fully load (domcontentloaded)
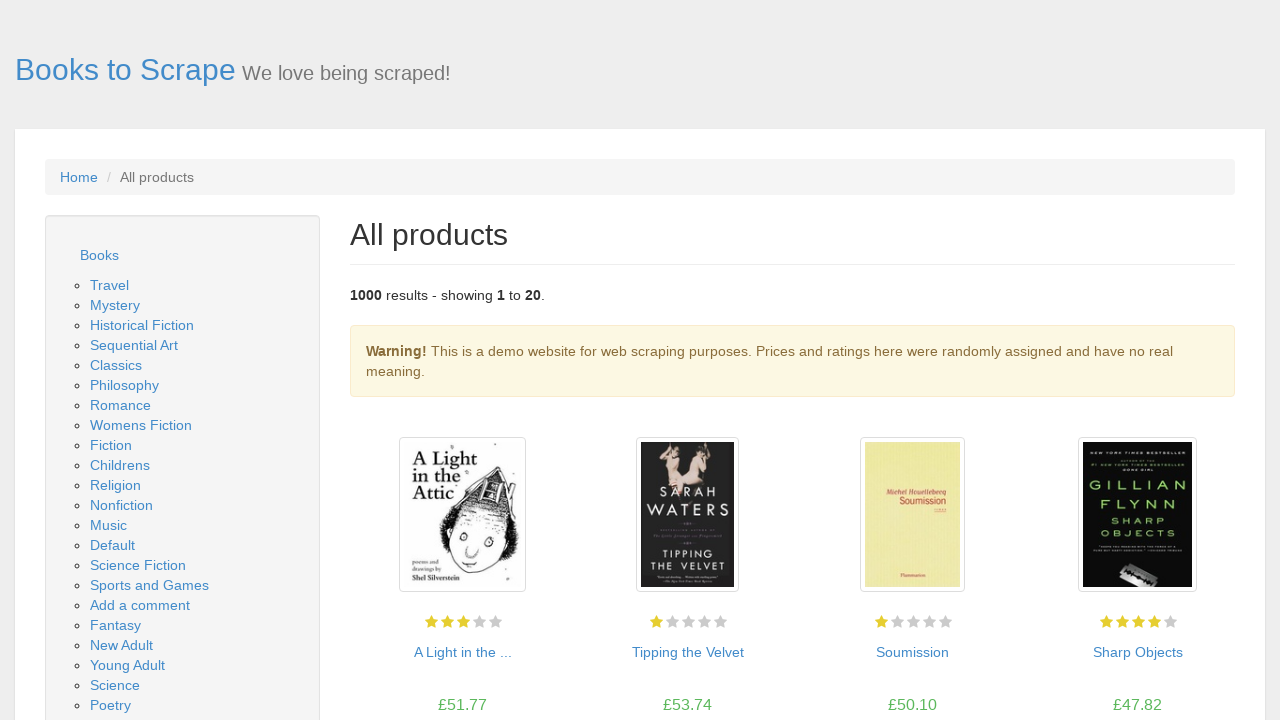

Clicked on Travel category link at (110, 285) on internal:role=link[name="Travel"i]
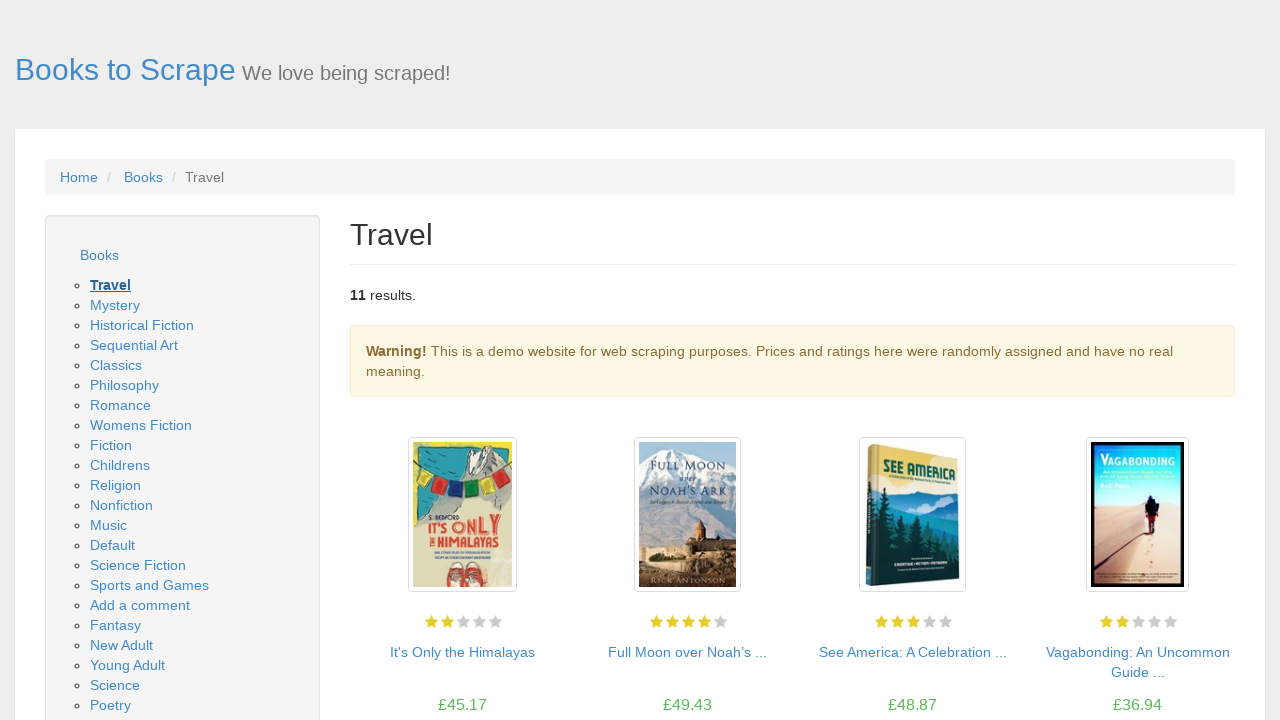

Product listings loaded in Travel category
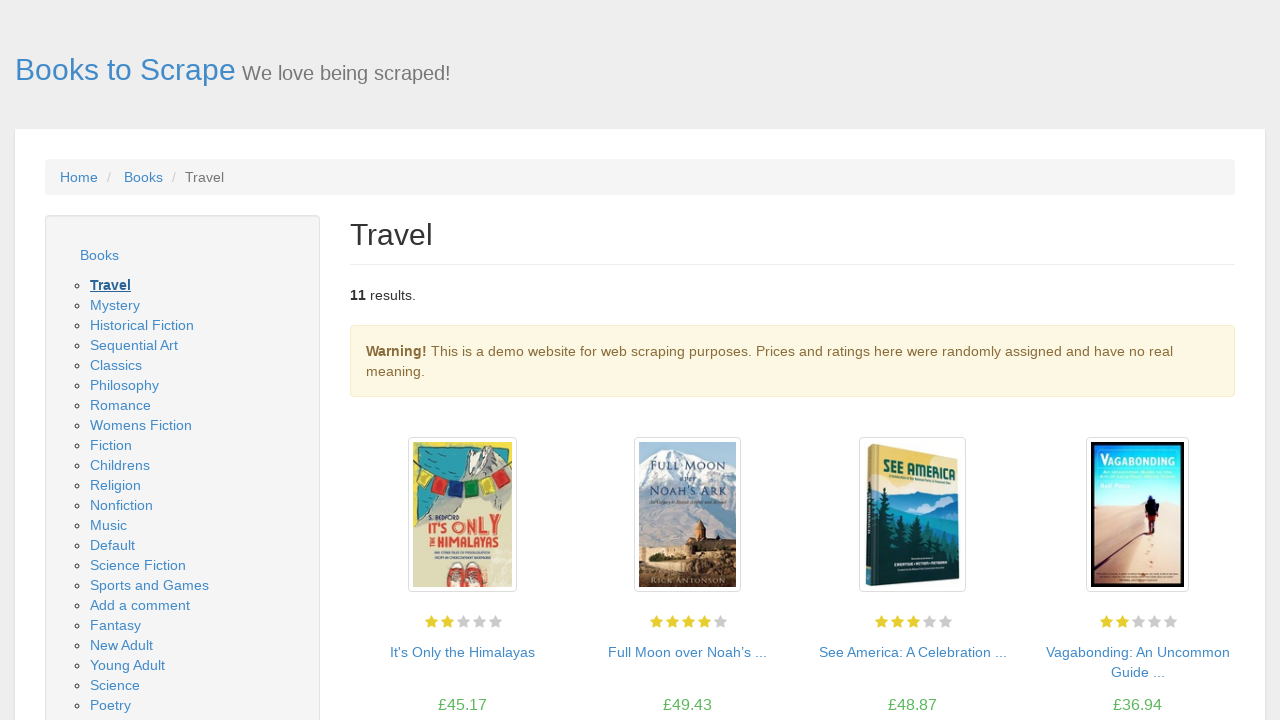

Clicked on the first book in Travel category at (462, 515) on .product_pod a >> nth=0
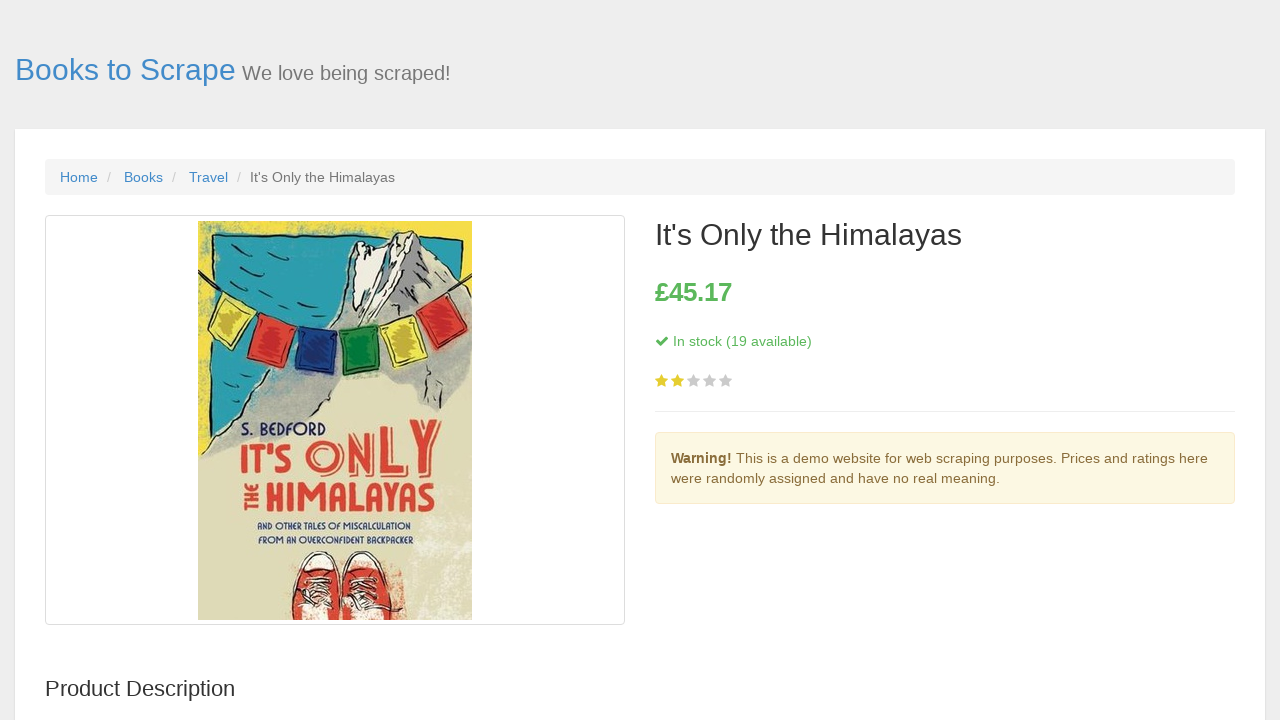

Product detail page loaded with book information
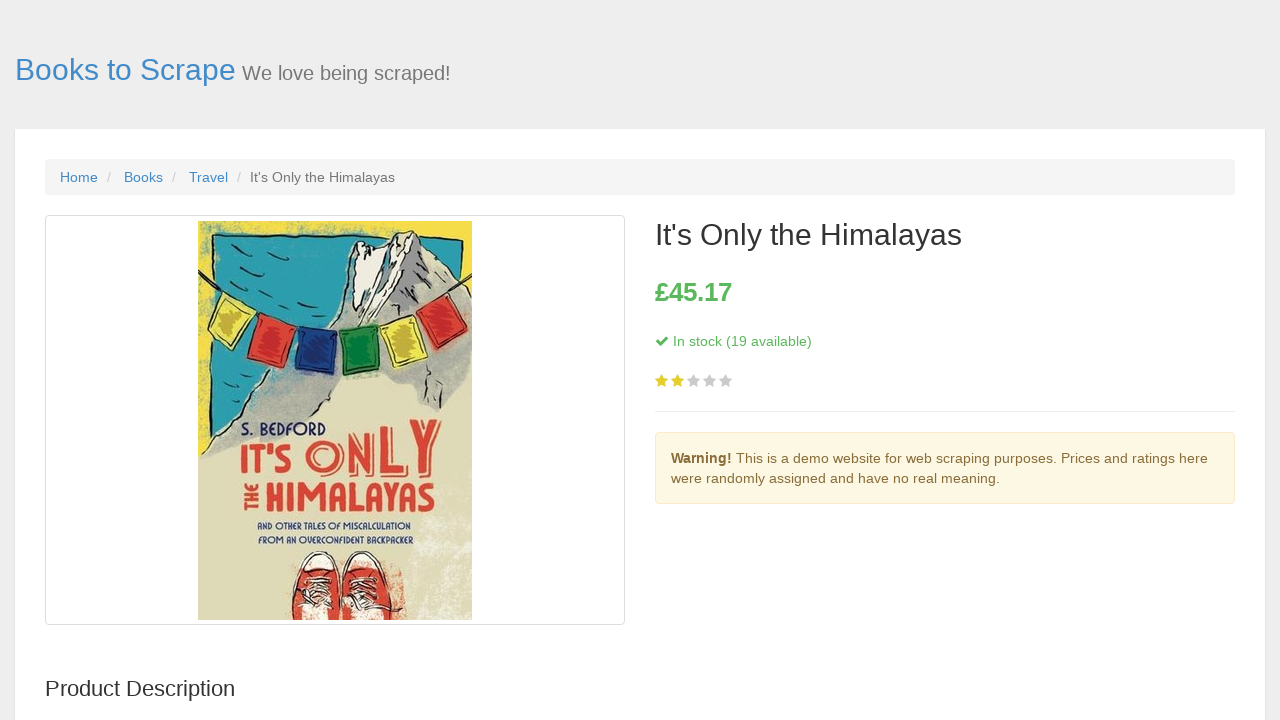

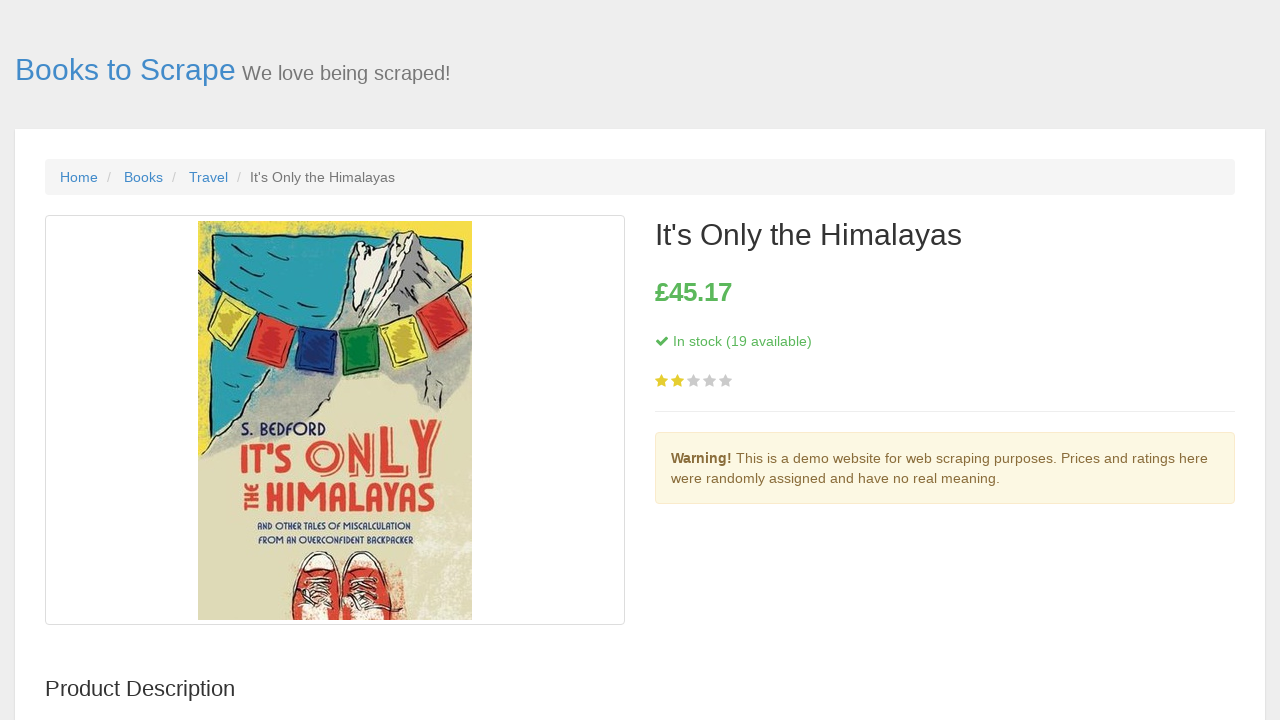